Tests a lightweight life simulation game by navigating to the site, clicking the game button, starting the game, interacting with the canvas, and testing various game controls like add human and reset buttons.

Starting URL: https://its-life-world.vercel.app

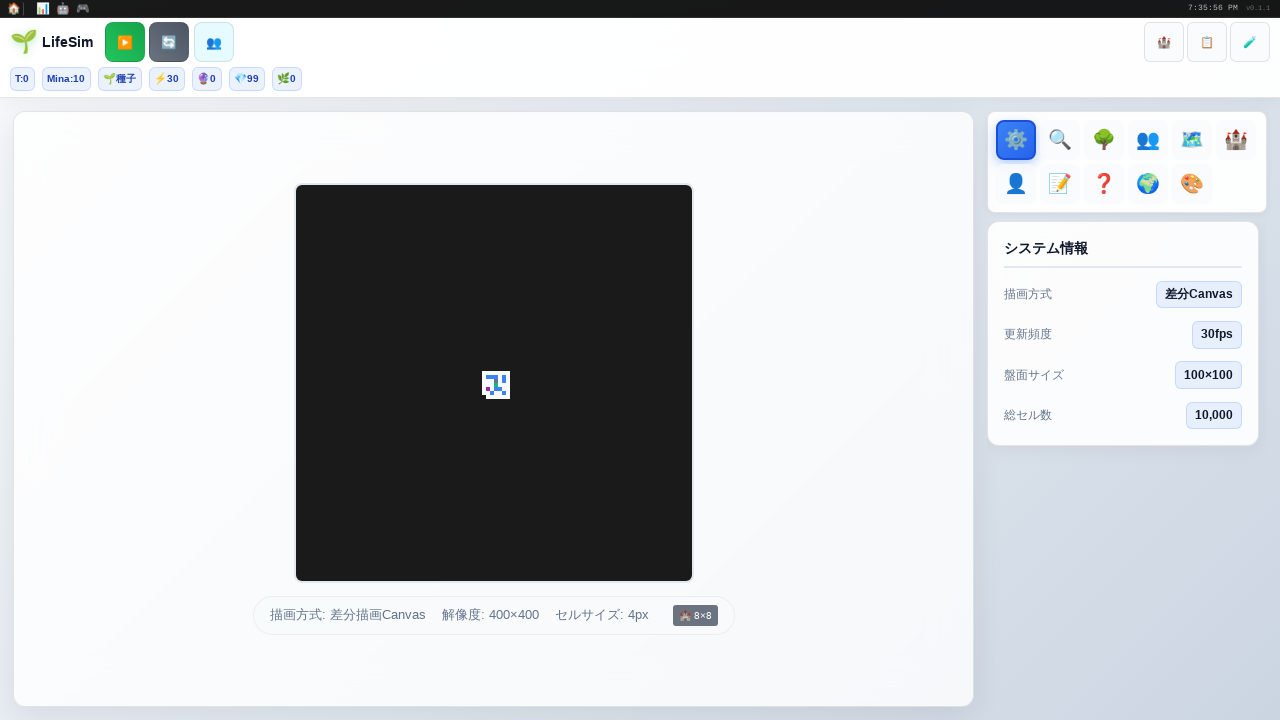

Waited for page to reach networkidle state
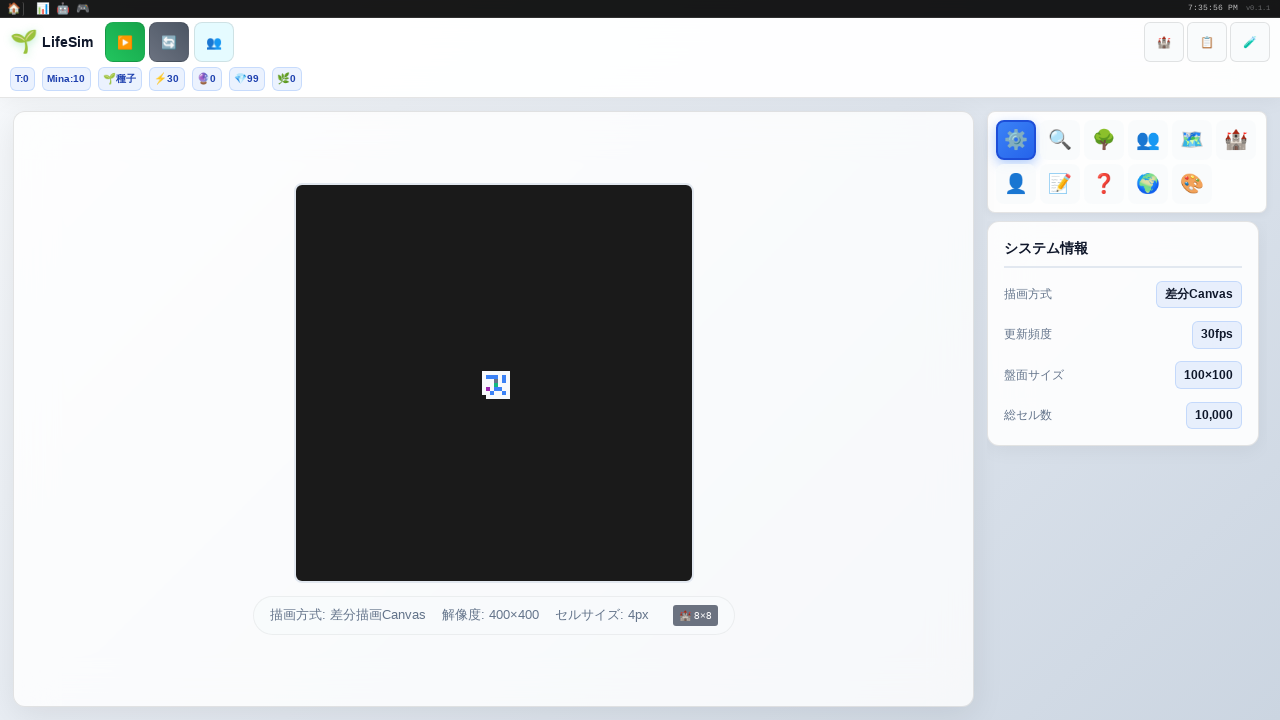

Waited 3 seconds for page initialization
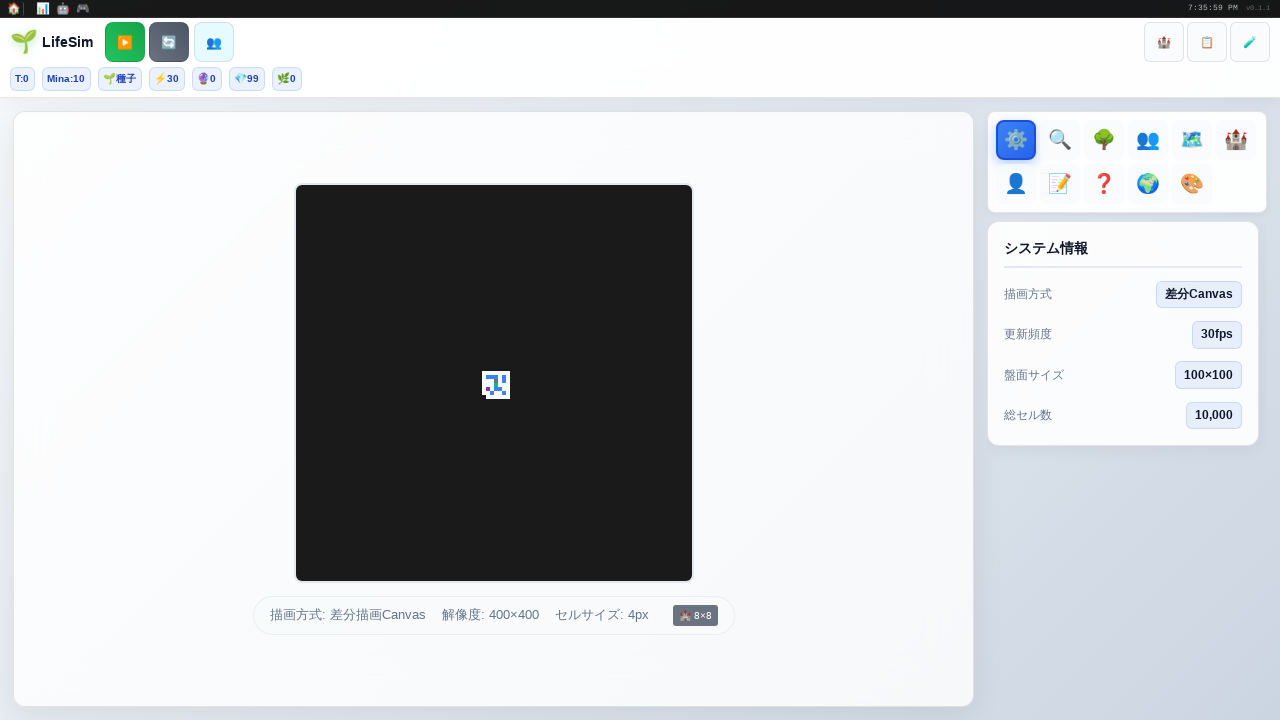

Located lightweight LifeSim button
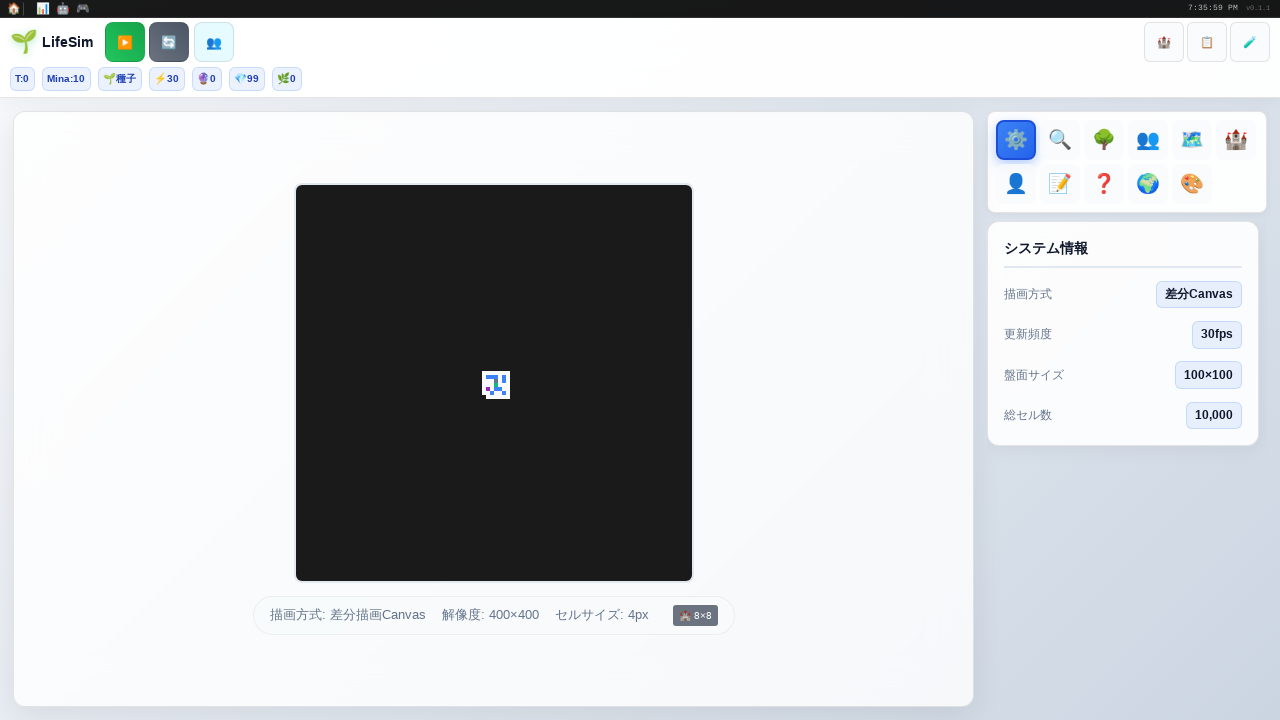

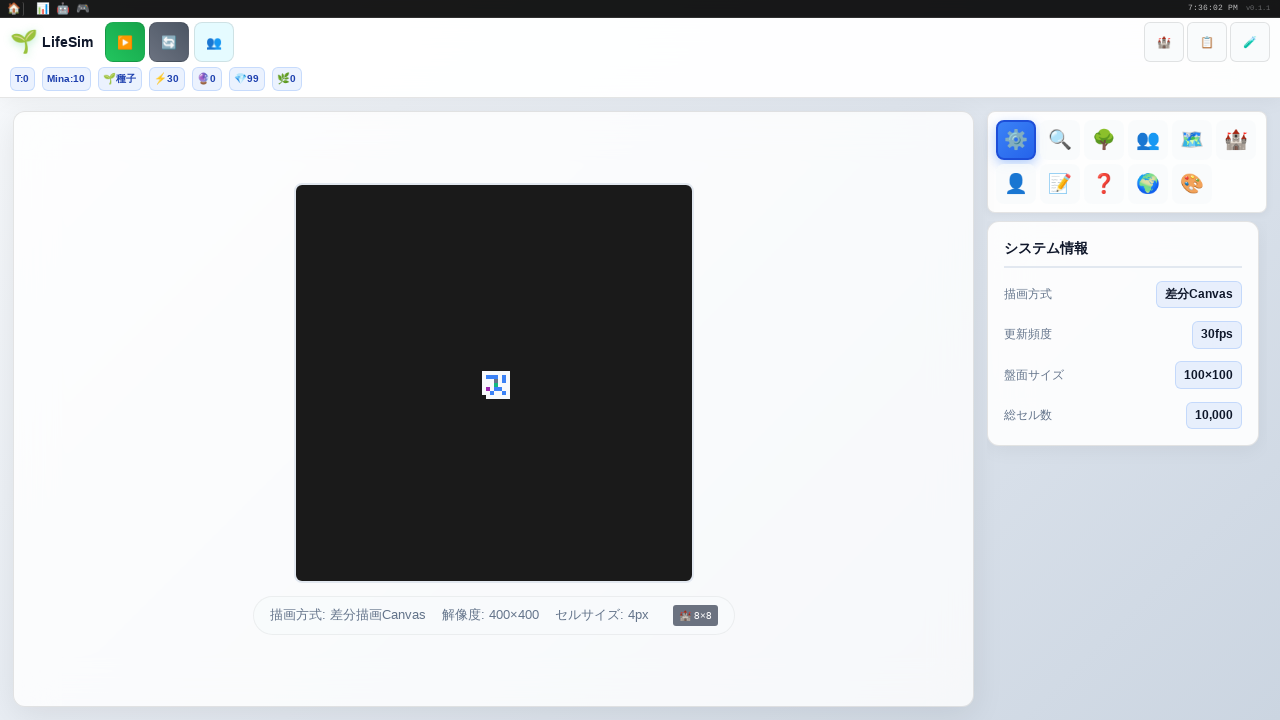